Tests JavaScript prompt alert functionality by clicking a button to trigger a prompt, entering text into the prompt dialog, and accepting it.

Starting URL: https://demoqa.com/alerts

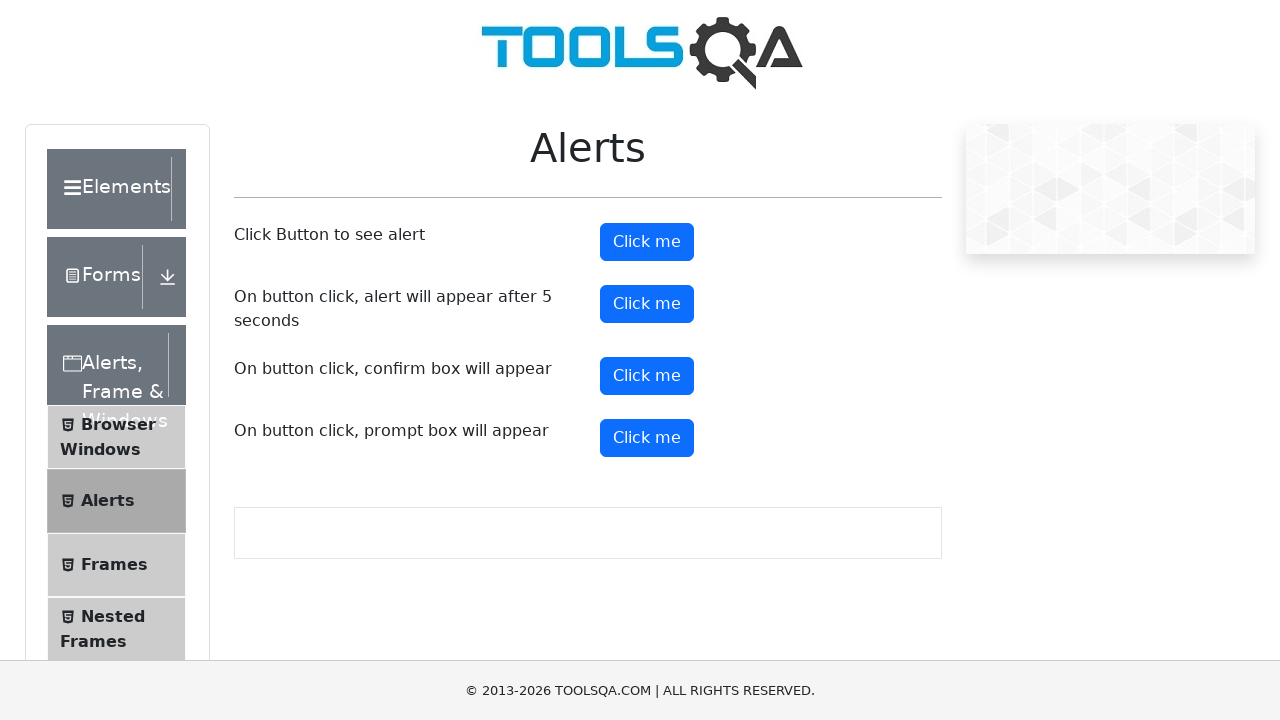

Scrolled down to view alert buttons
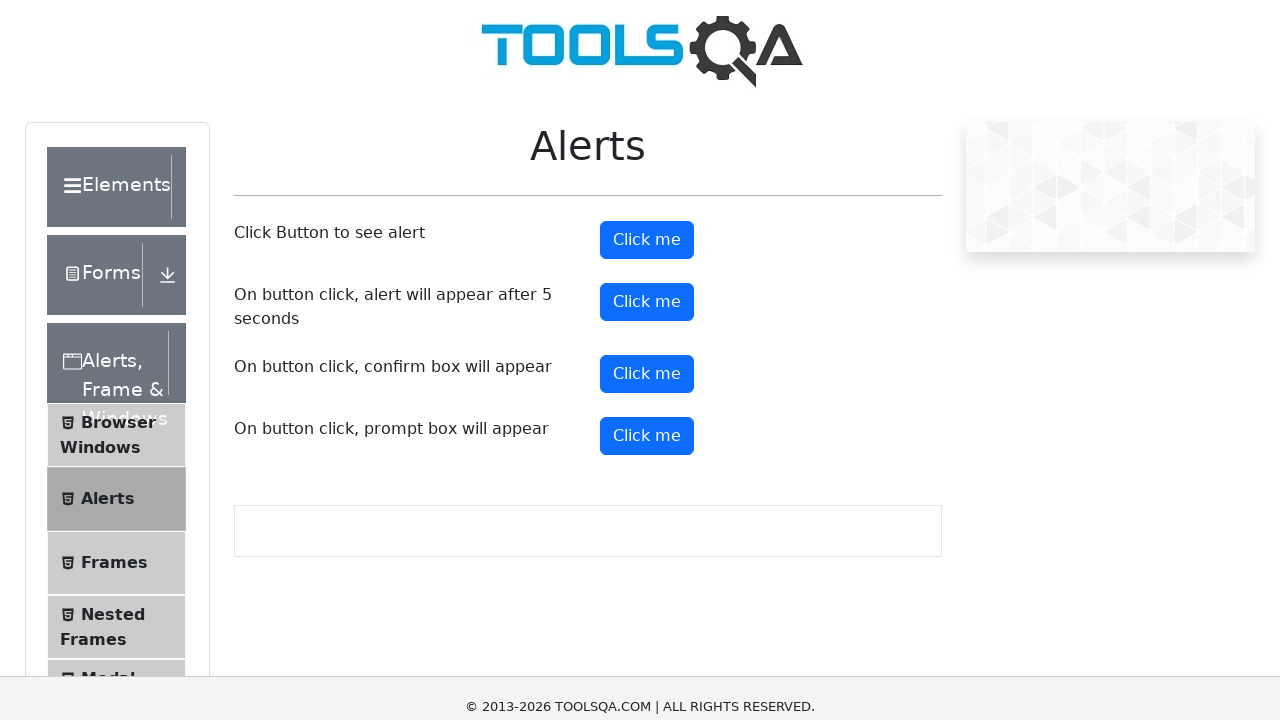

Registered dialog handler for prompt alert
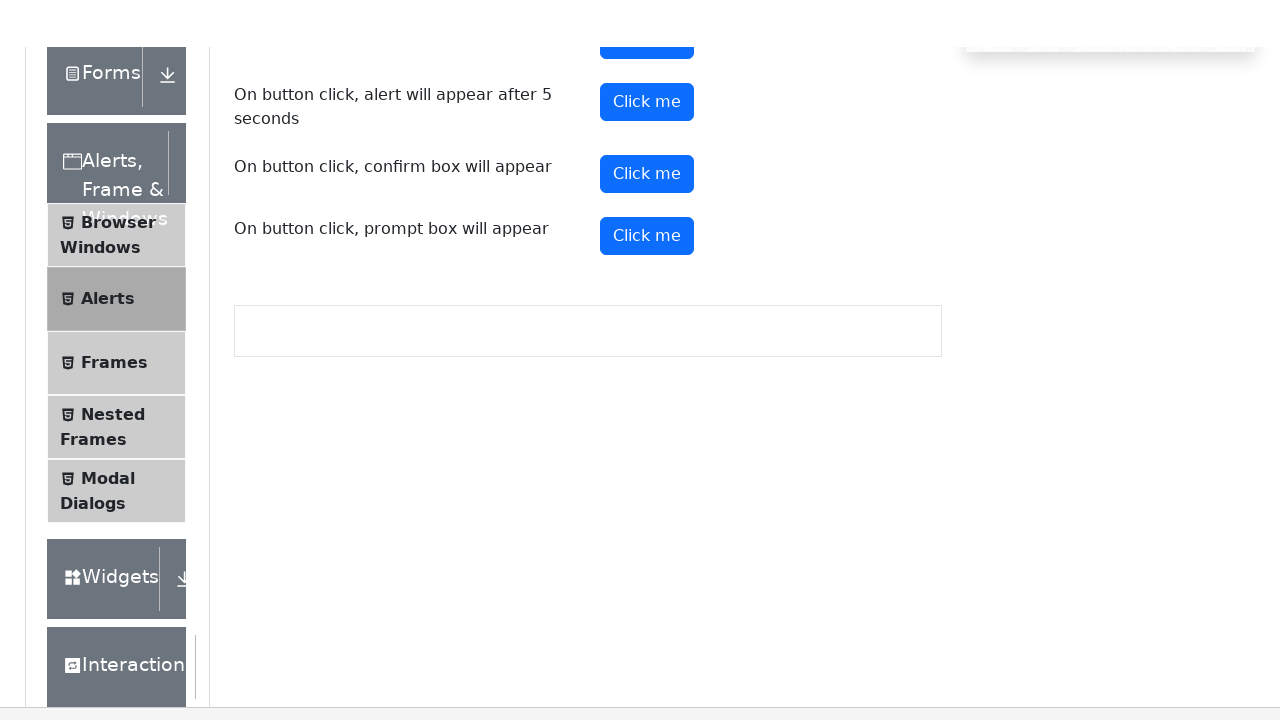

Clicked prompt button to trigger alert dialog at (647, 188) on button#promtButton
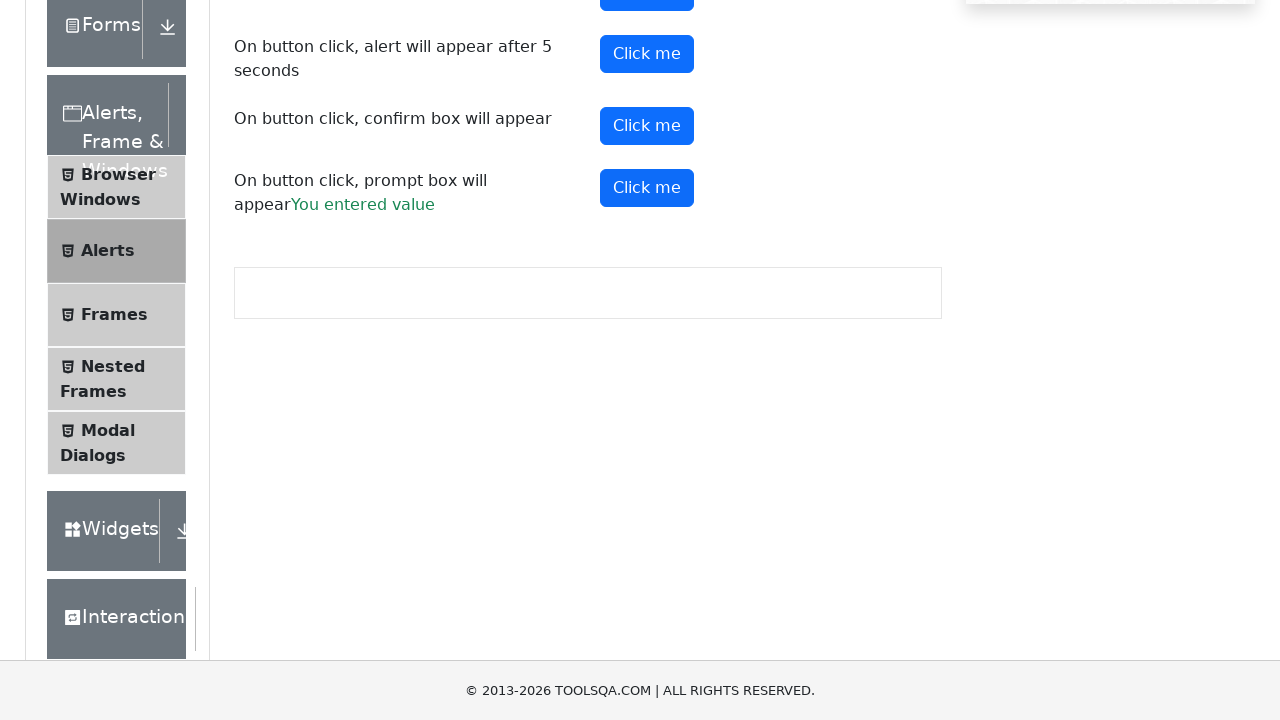

Waited for dialog interaction to complete
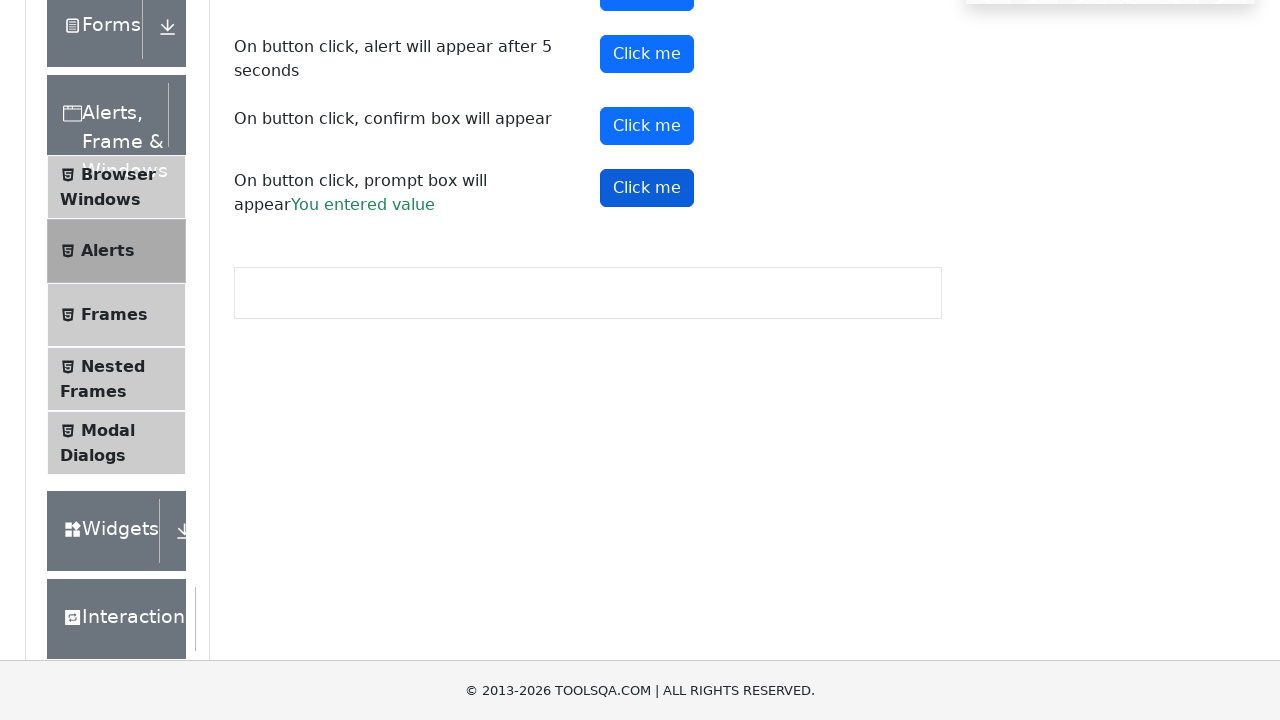

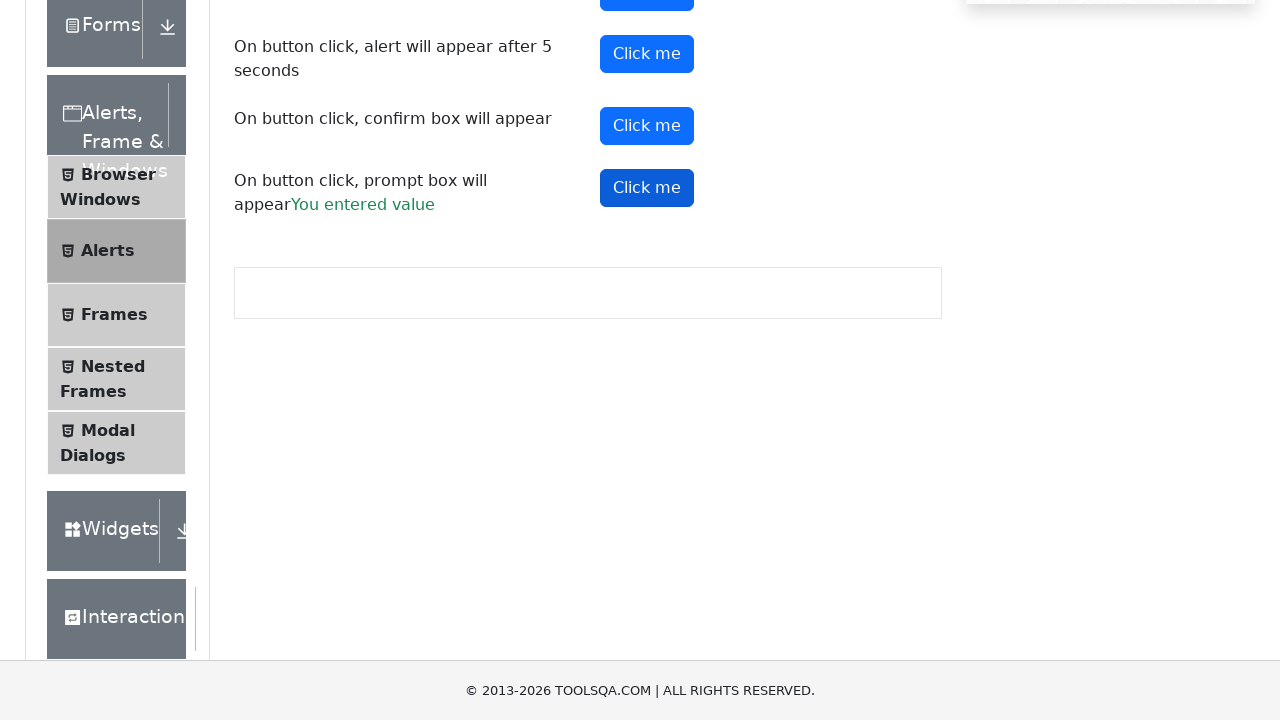